Tests the OneVOIP signup form by filling out company information, account credentials, address details, and accepting the license agreement.

Starting URL: https://www.onevoip.com/signup

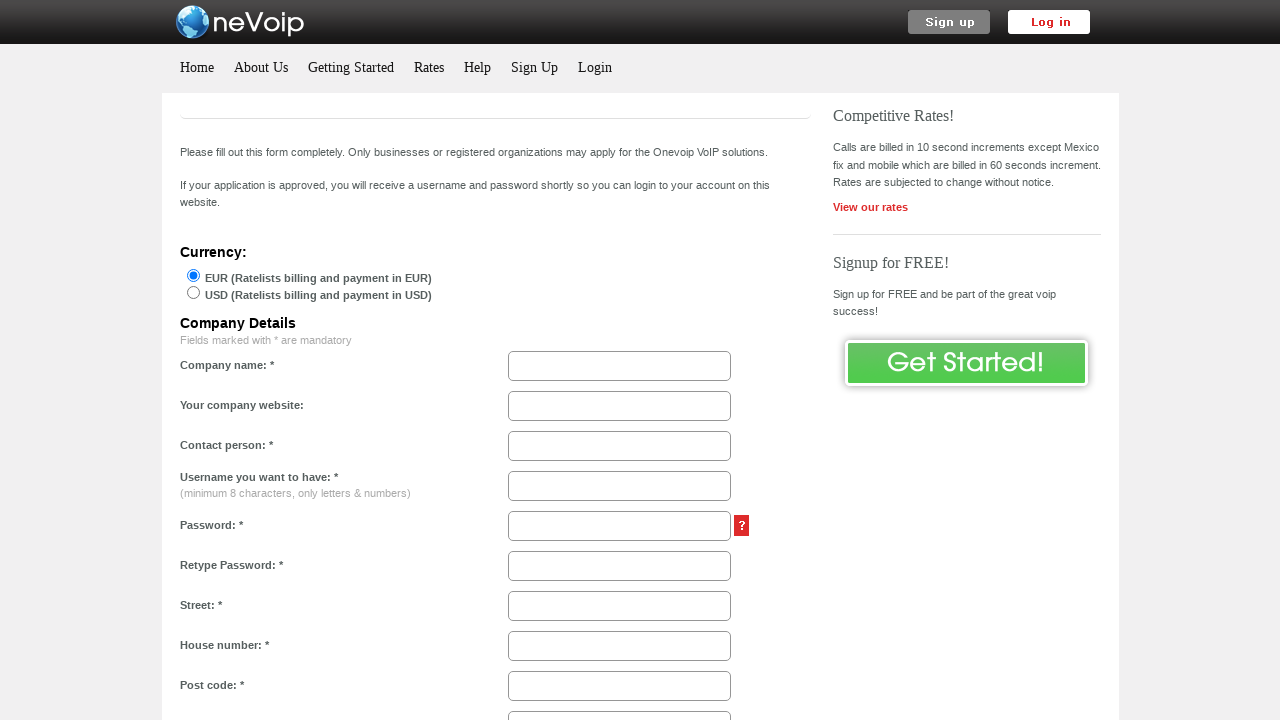

Filled company name field with 'TechSolutions Inc' on #signup\[companyname\]
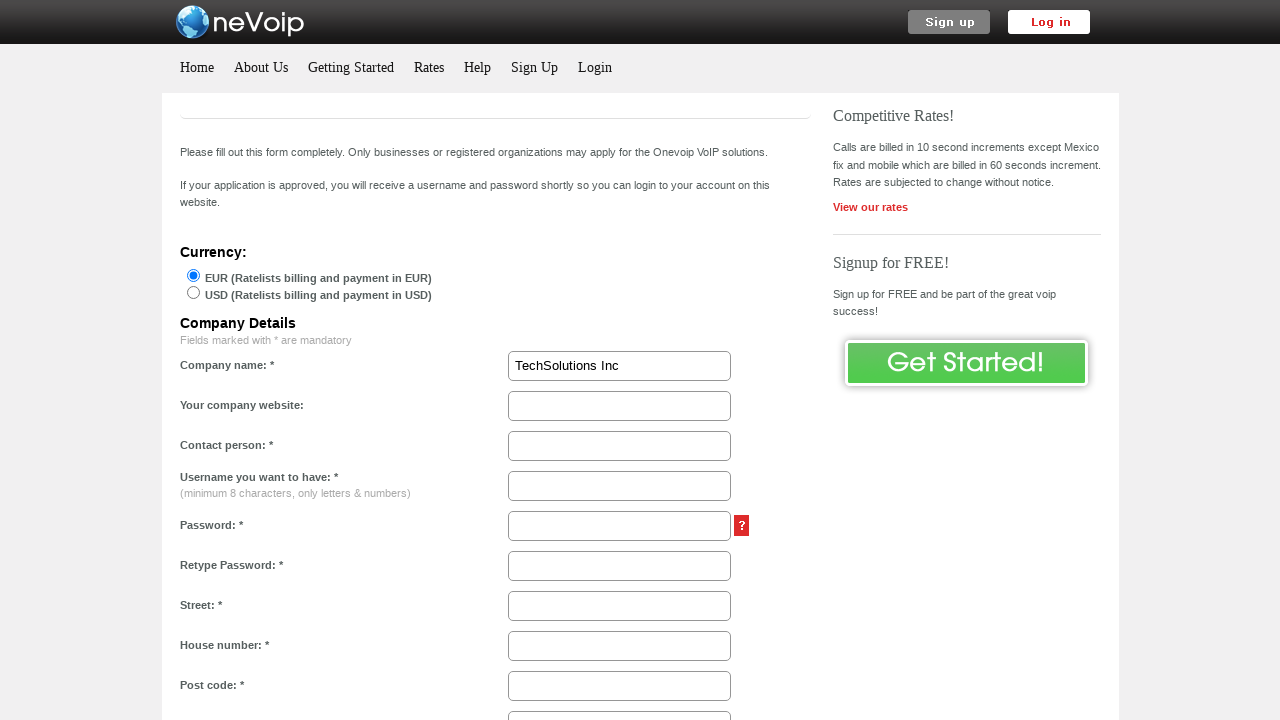

Filled company website field with 'www.techsolutions-example.com' on #signup\[companysite\]
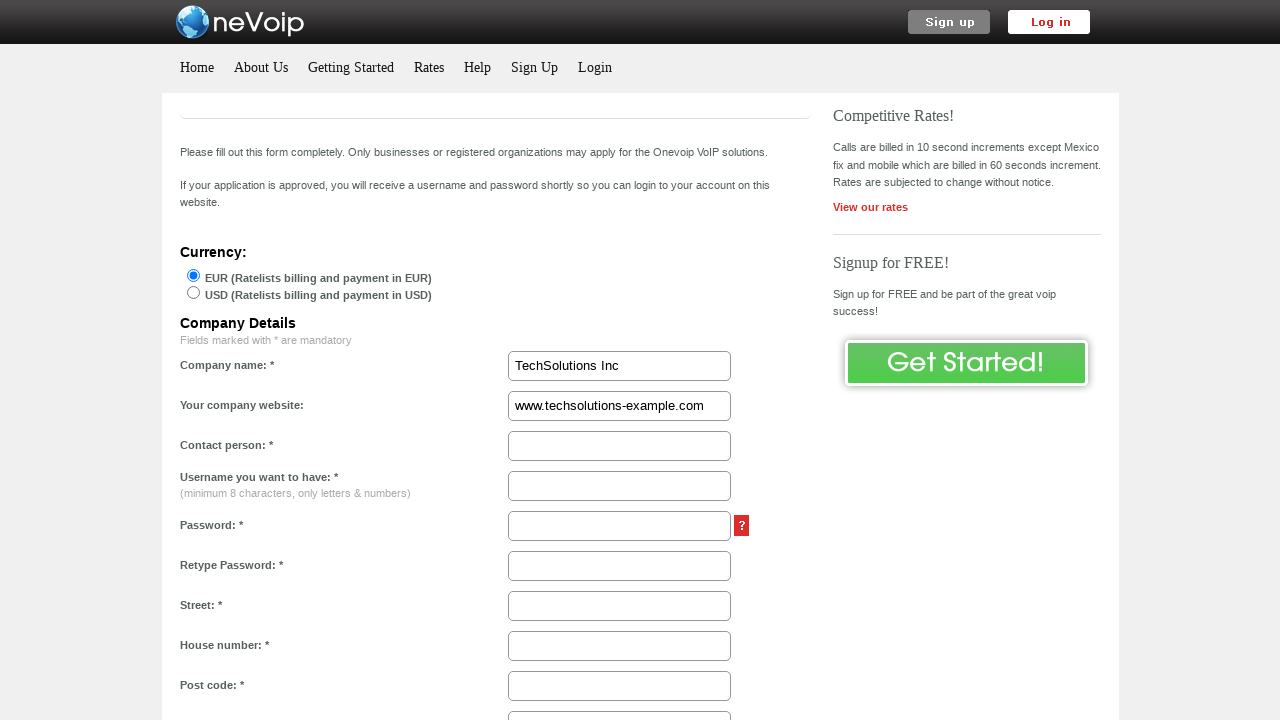

Filled contact person field with 'Michael Johnson' on #signup\[contactperson\]
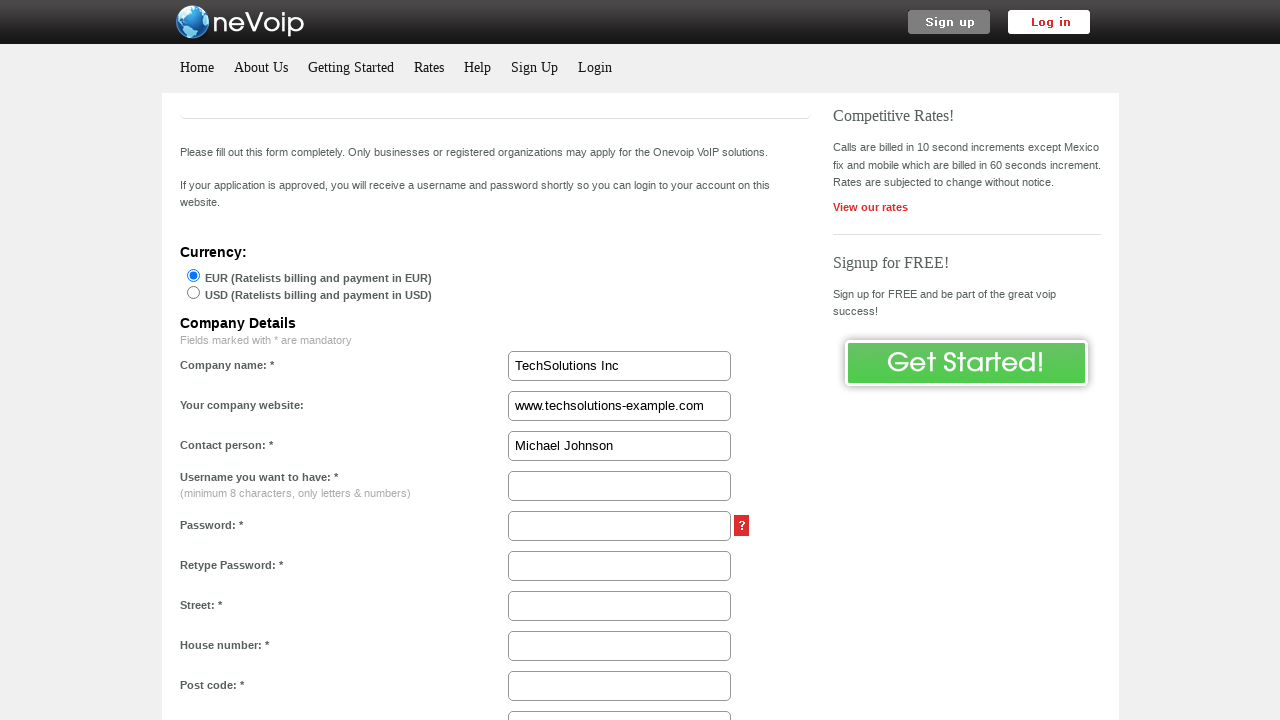

Filled username field with 'mjohnson2024' on #signup\[username\]
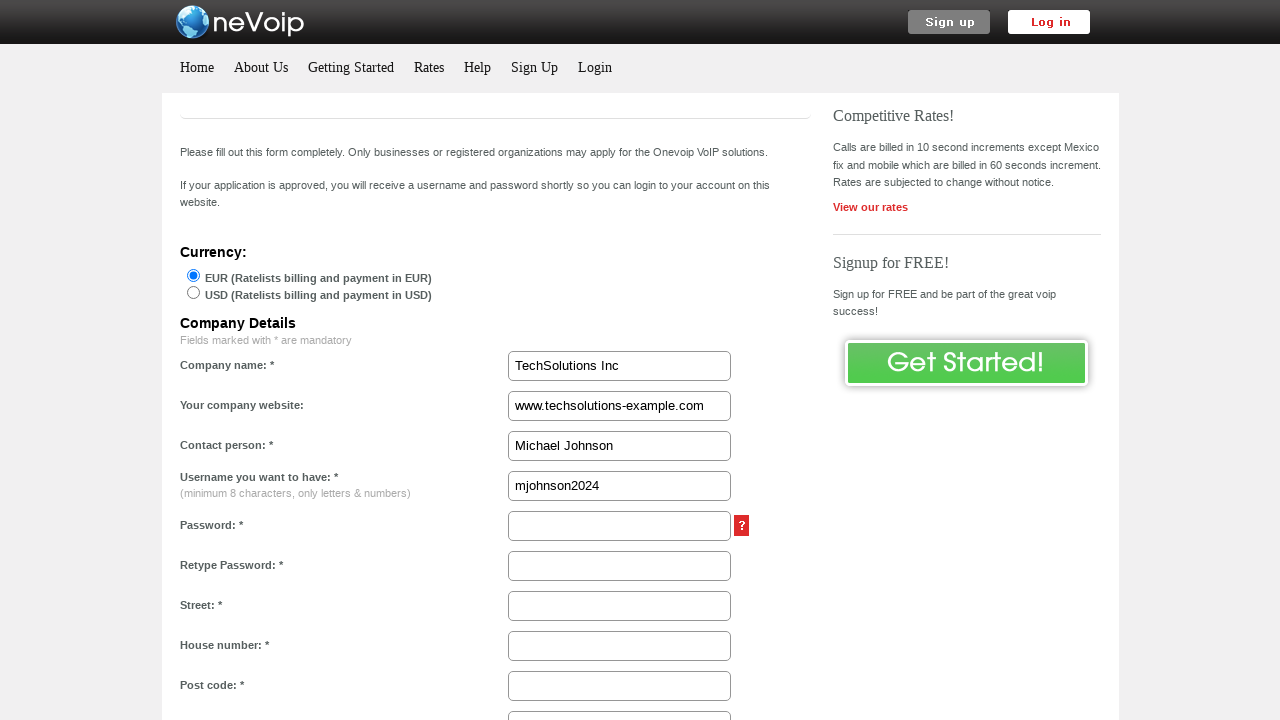

Filled password field with secure password on #signup\[password\]
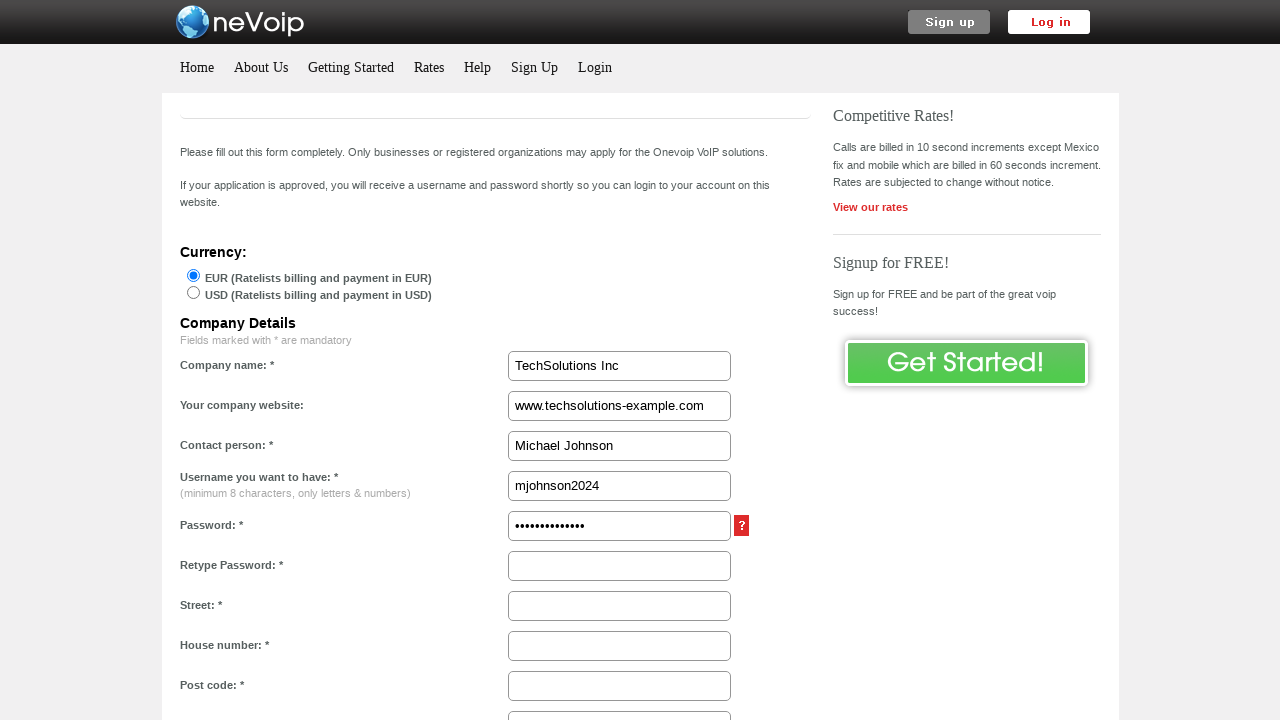

Filled password confirmation field with matching password on #signup\[password2\]
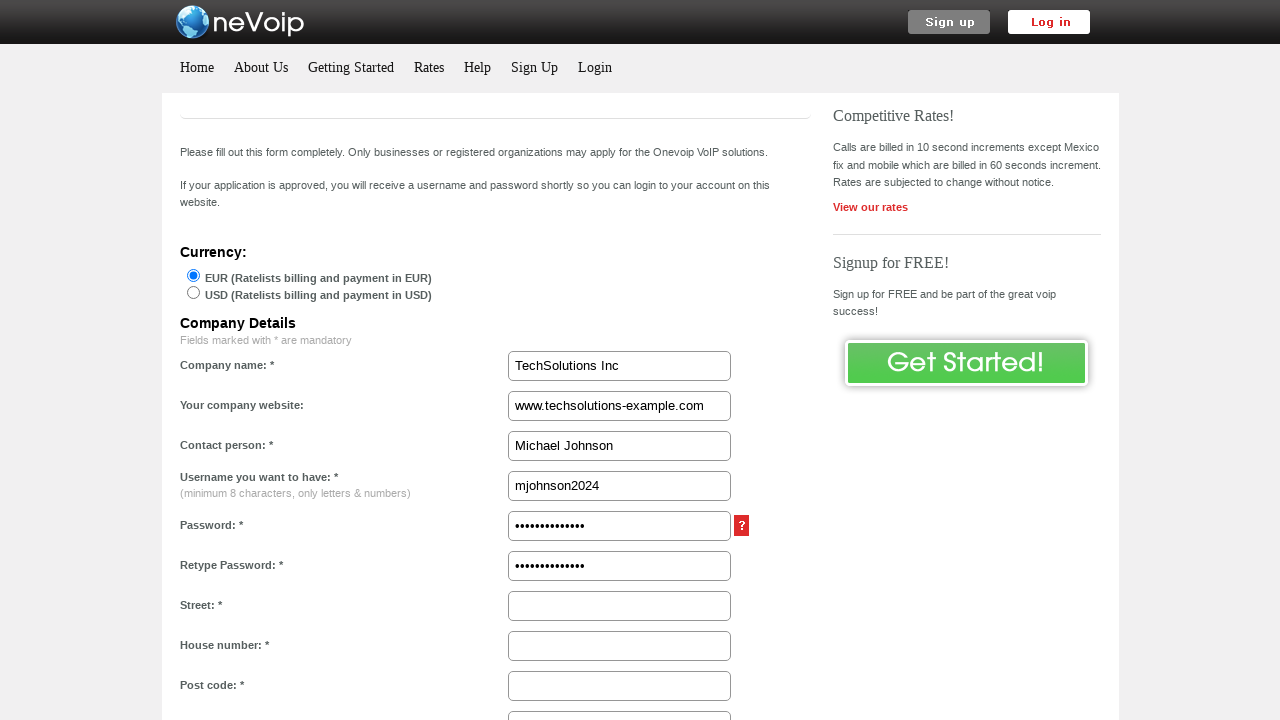

Filled street field with 'Kerkstraat' on #signup\[street\]
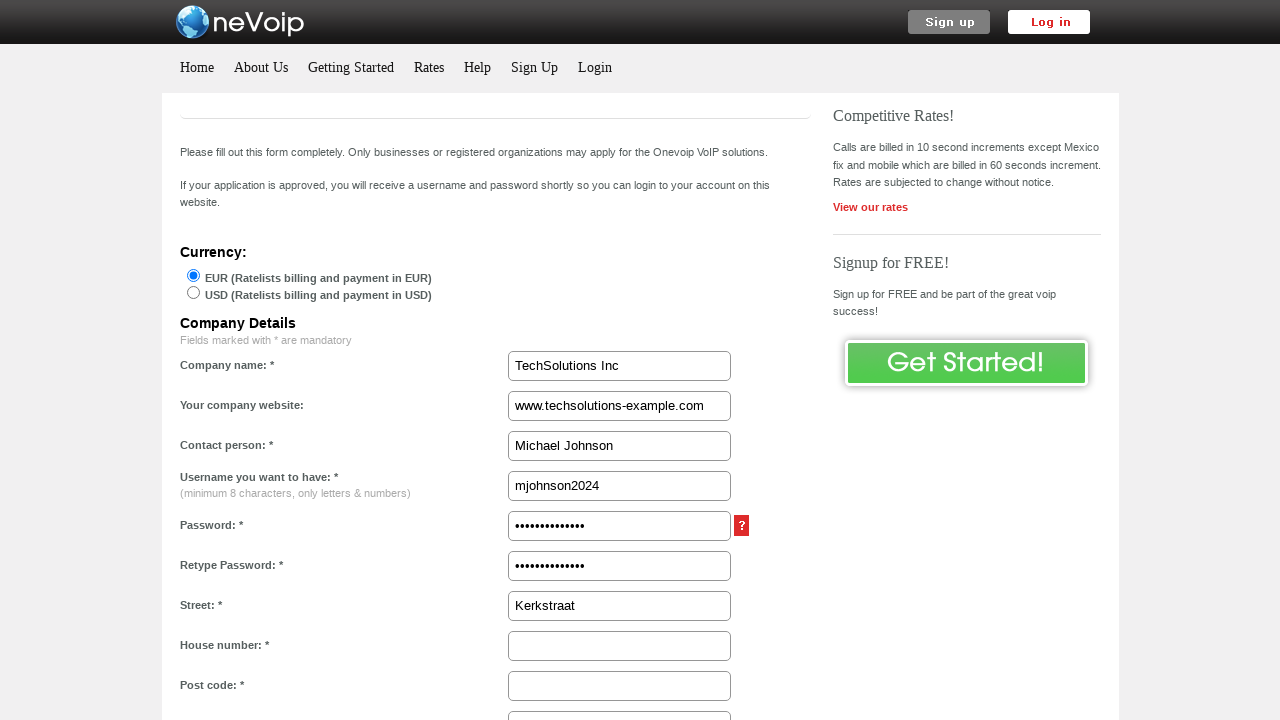

Filled house number field with '42' on #signup\[housenr\]
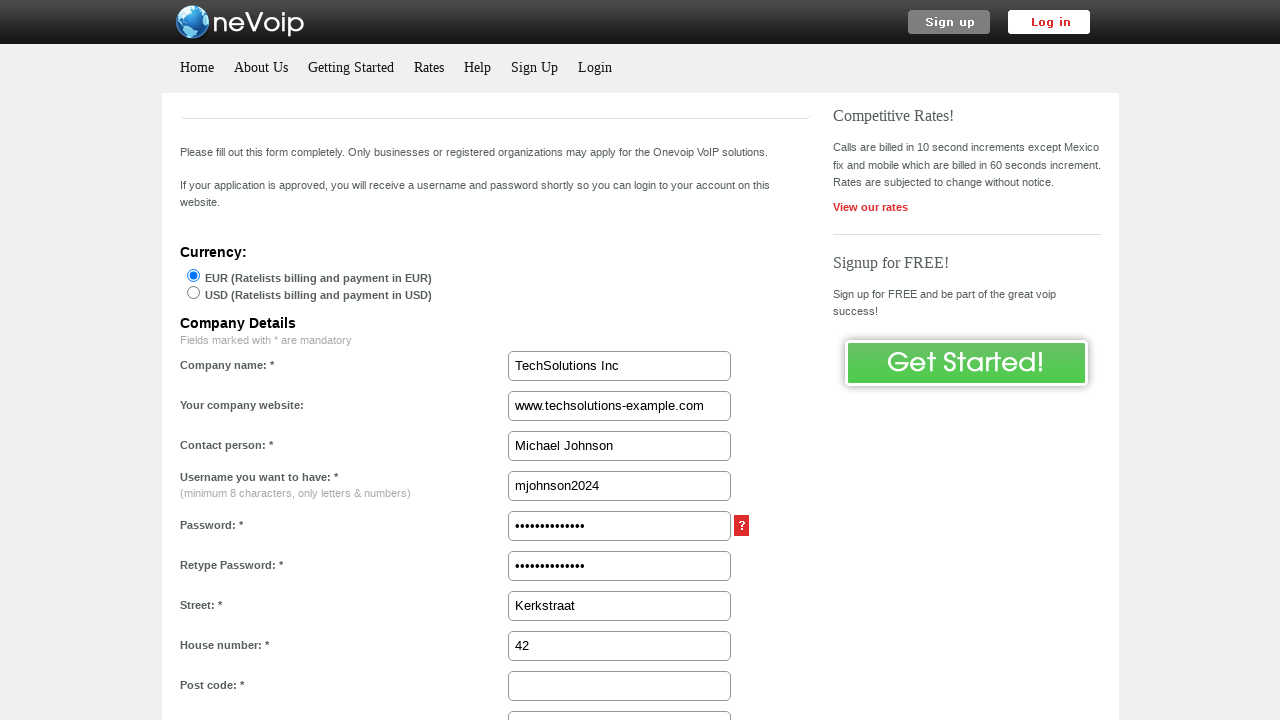

Filled postcode field with '1017 GP' on #signup\[postcode\]
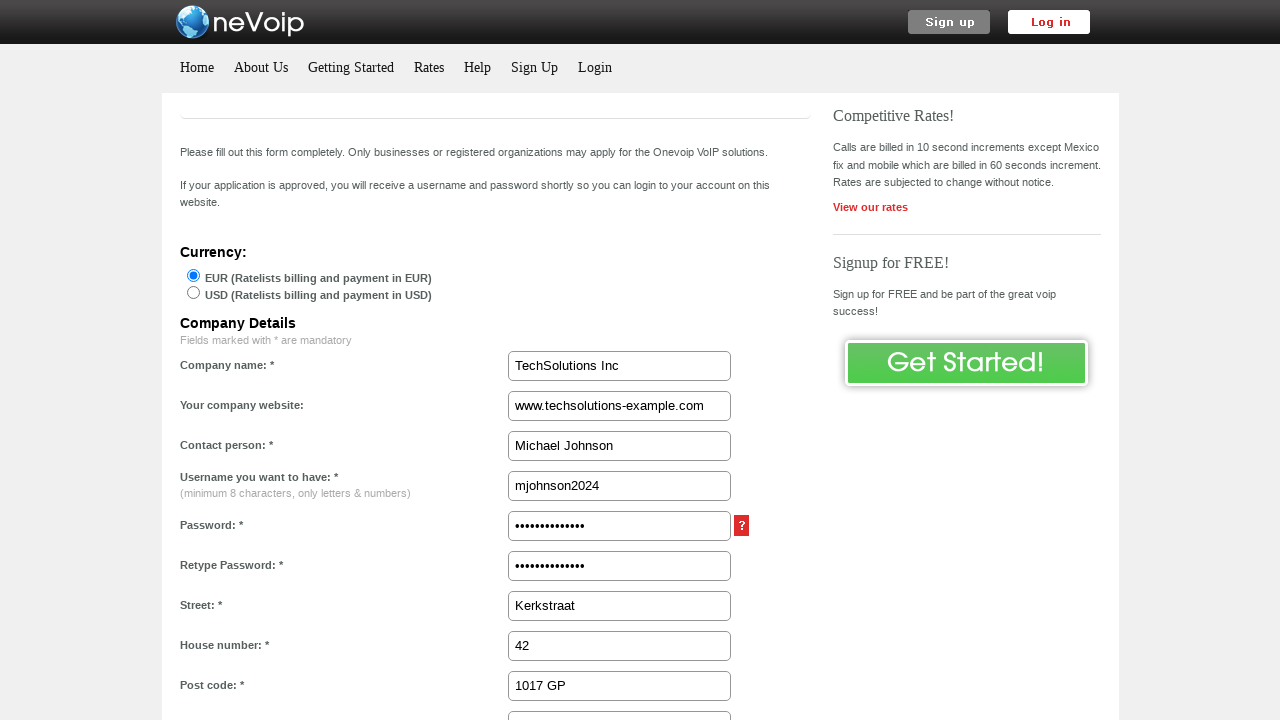

Filled city field with 'Amsterdam' on #signup\[city\]
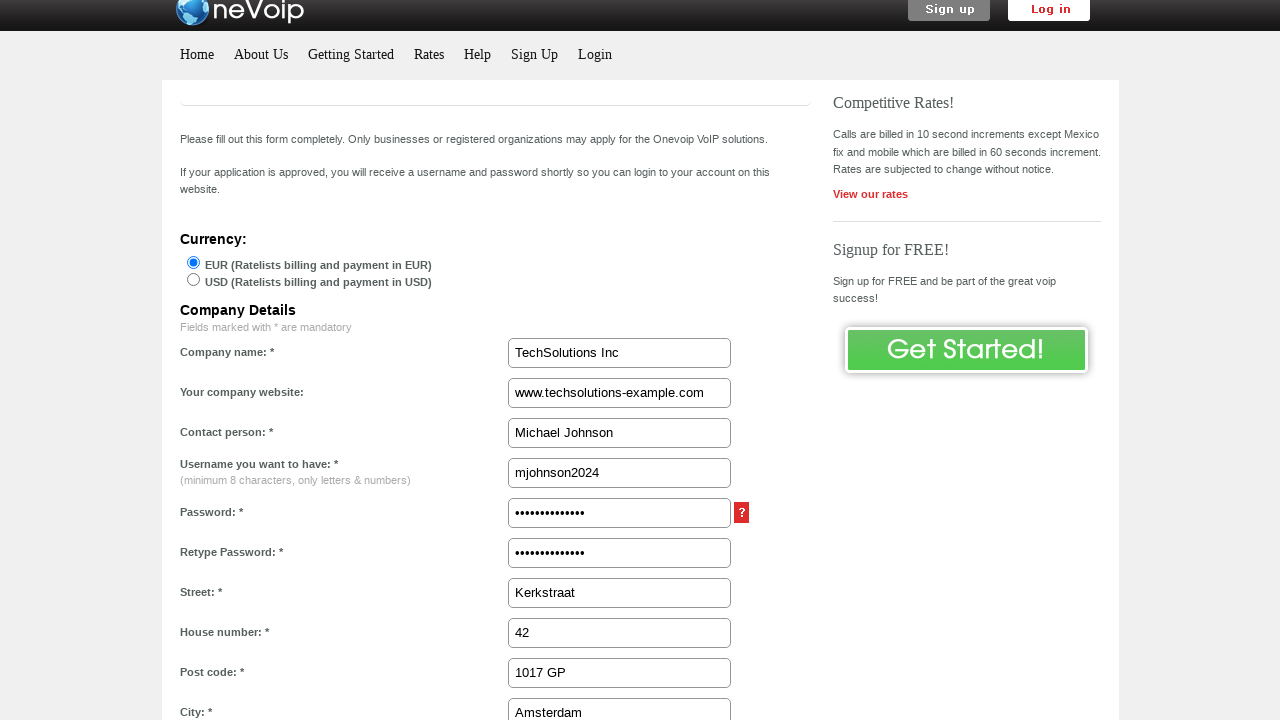

Filled email address field with 'mjohnson@techsolutions-example.com' on #signup\[email_address\]
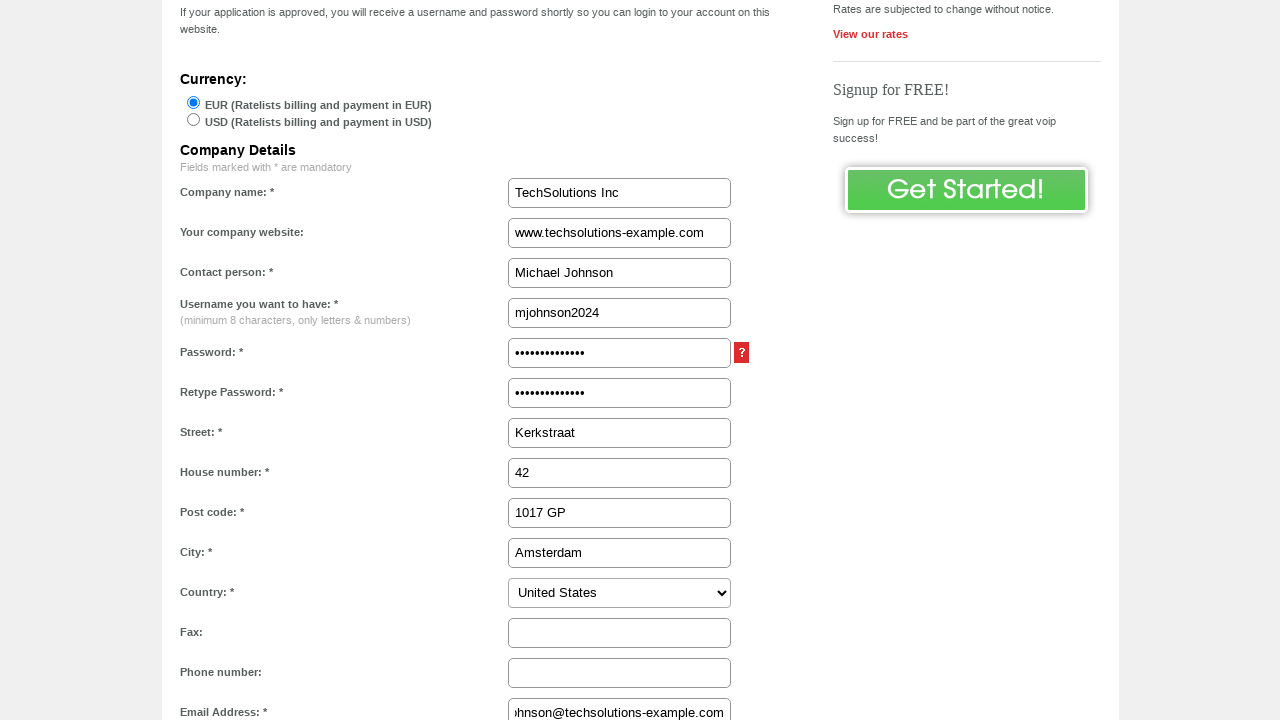

Selected 'Netherlands' from country dropdown on #country
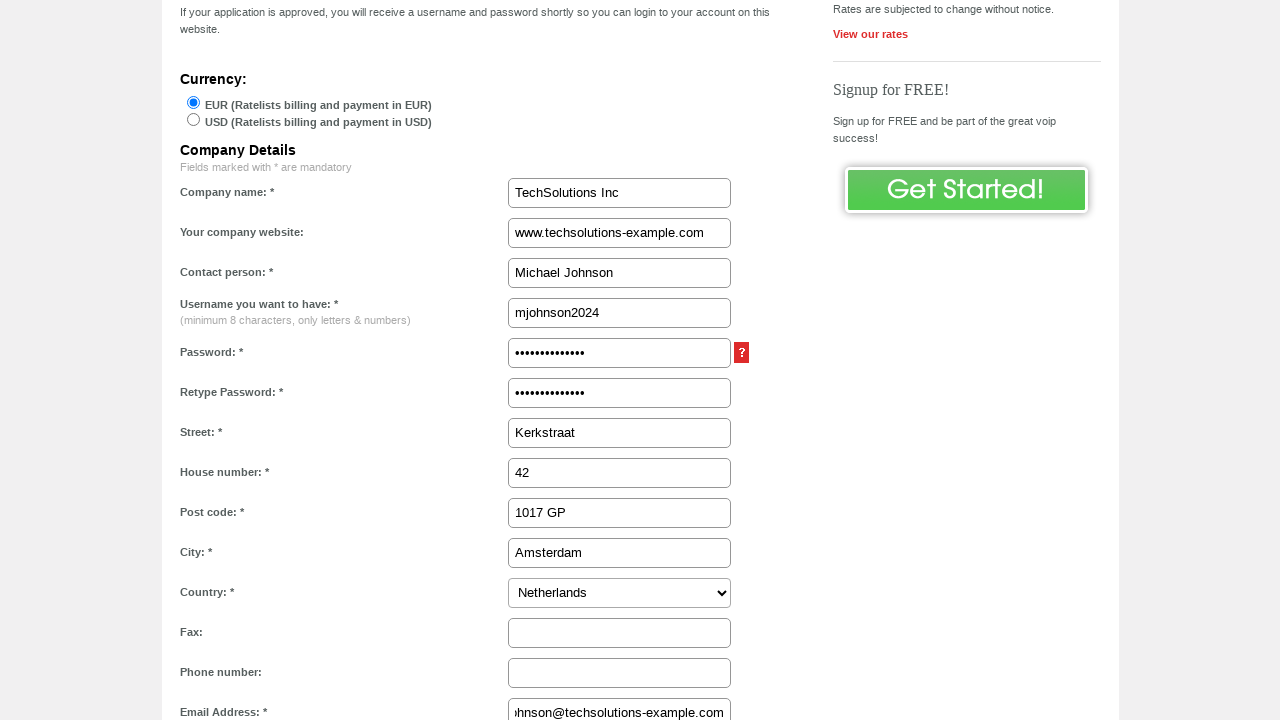

Clicked license agreement checkbox to accept terms at (193, 493) on #signup\[license_agreement\]
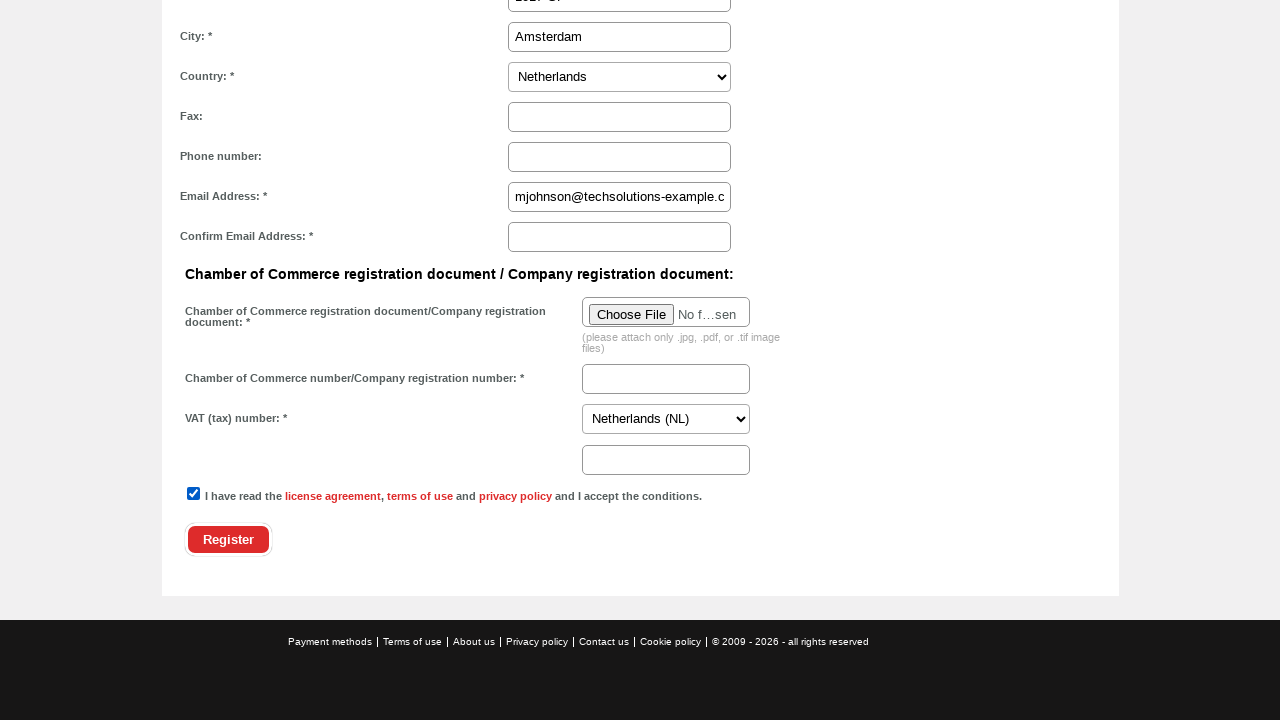

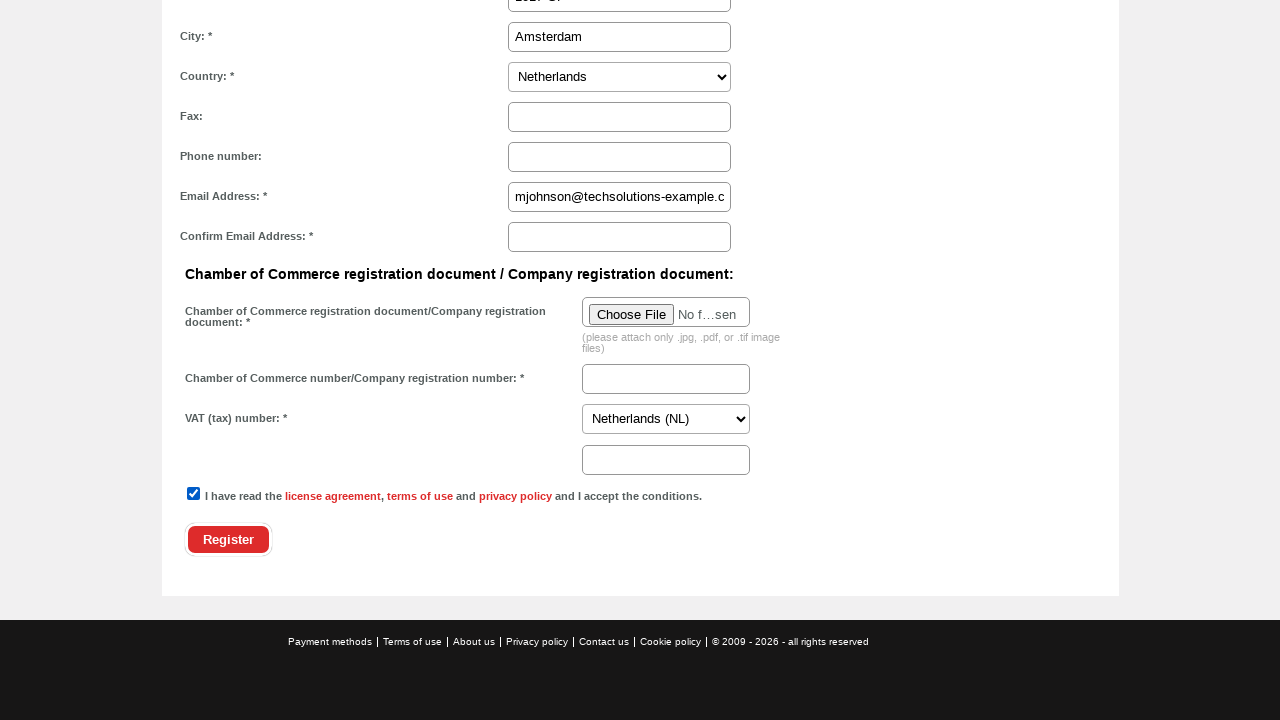